Navigates to a YouTube video and plays it by pressing the spacebar key to trigger playback

Starting URL: https://www.youtube.com/watch?v=dQw4w9WgXcQ&ab_channel=RickAstley

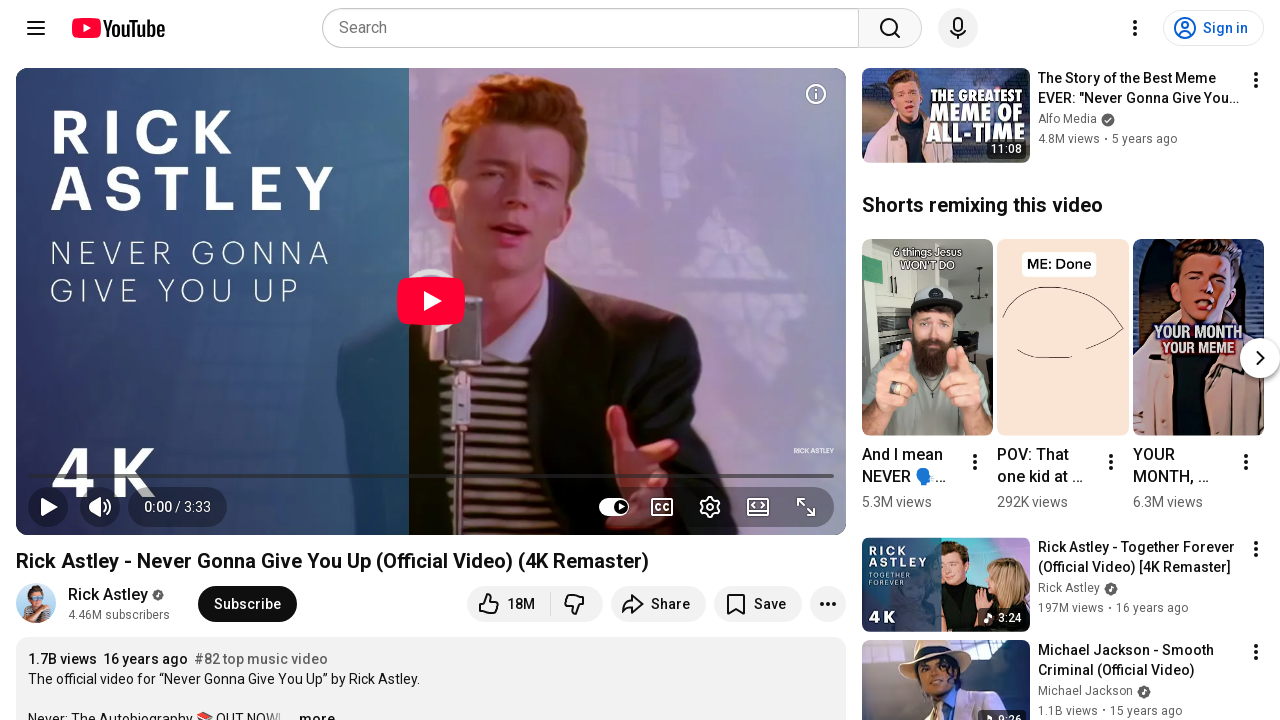

Navigated to YouTube video URL
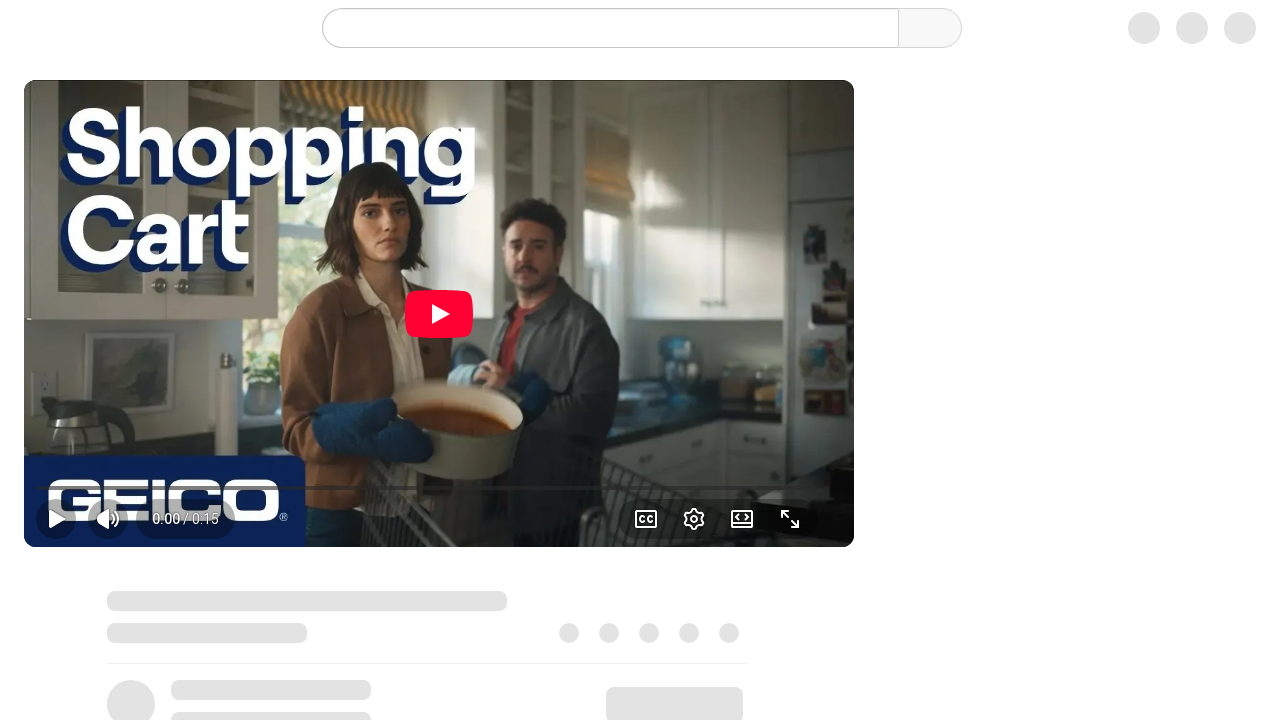

Pressed spacebar to play the video on body
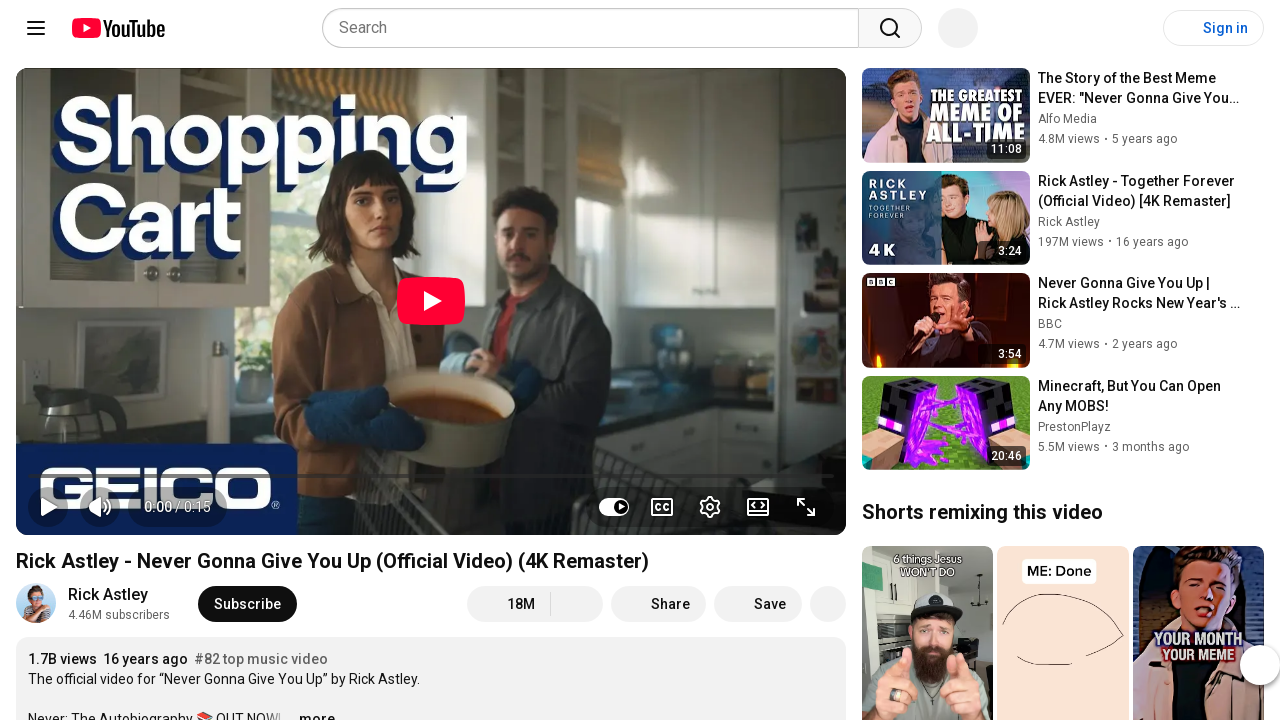

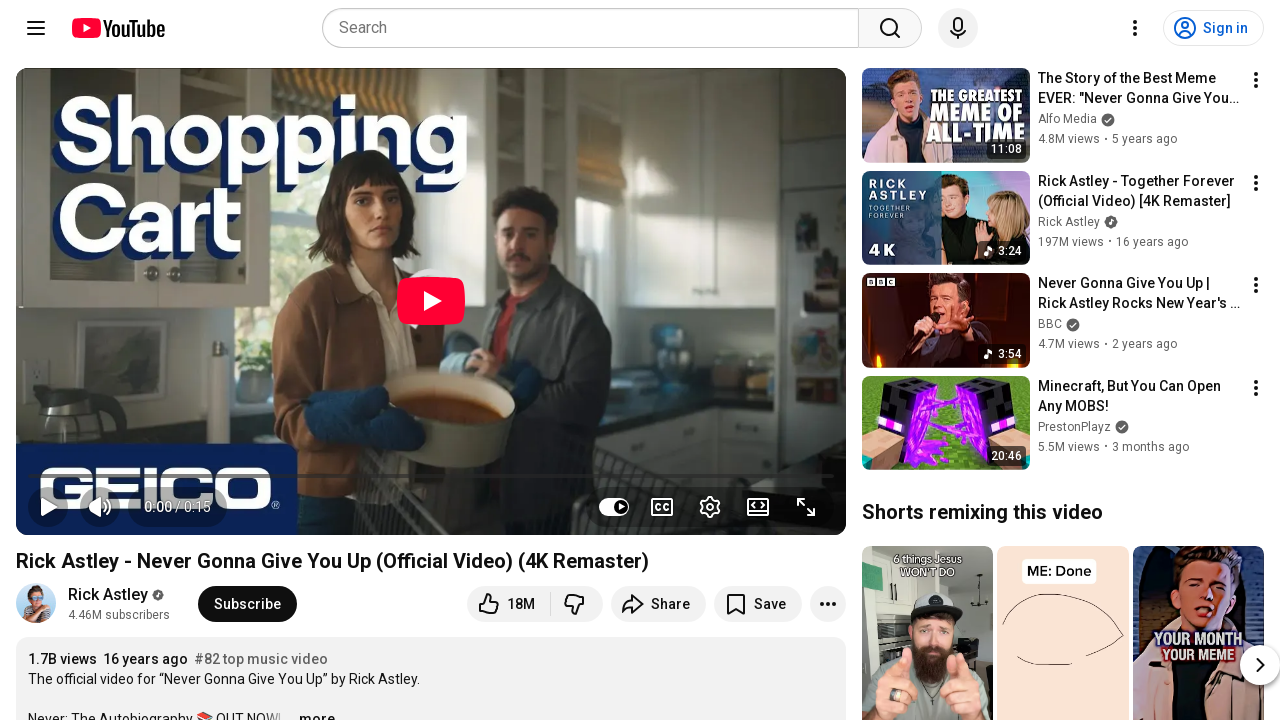